Navigates to the DemoBlaze e-commerce demo site and clicks on a category element (ID 'itemc') to browse products.

Starting URL: https://www.demoblaze.com/

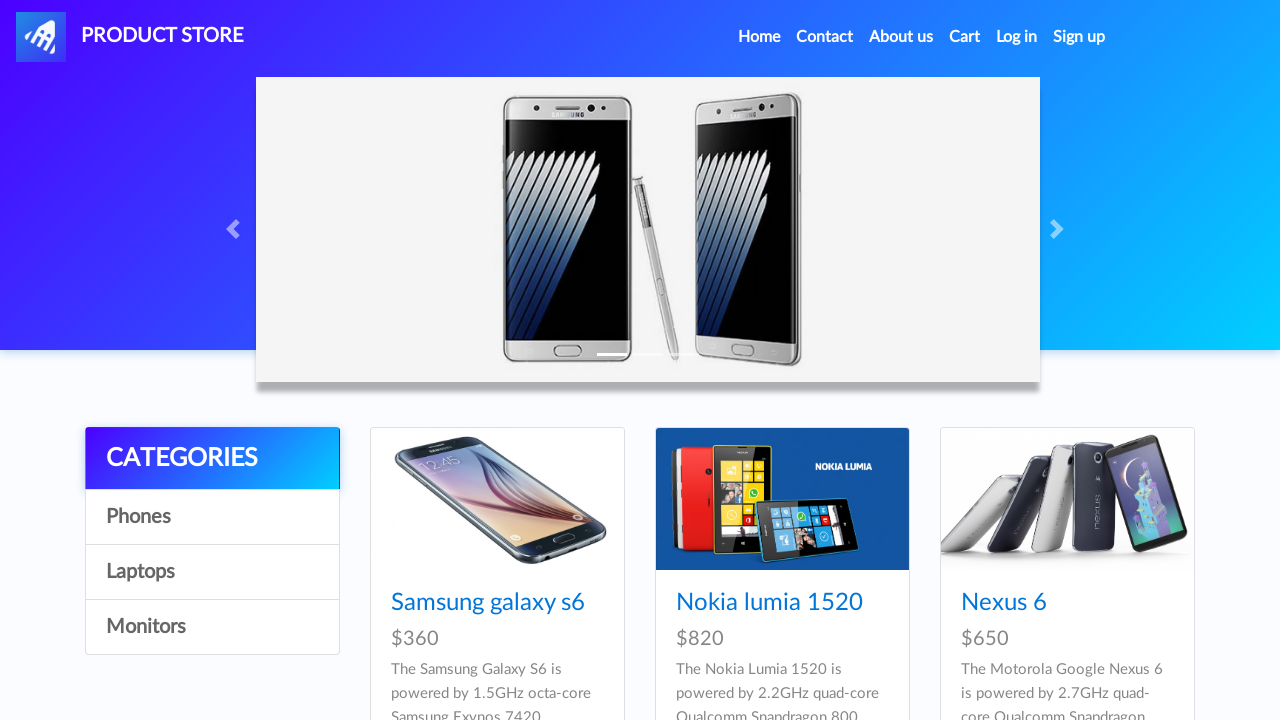

Navigated to DemoBlaze e-commerce demo site
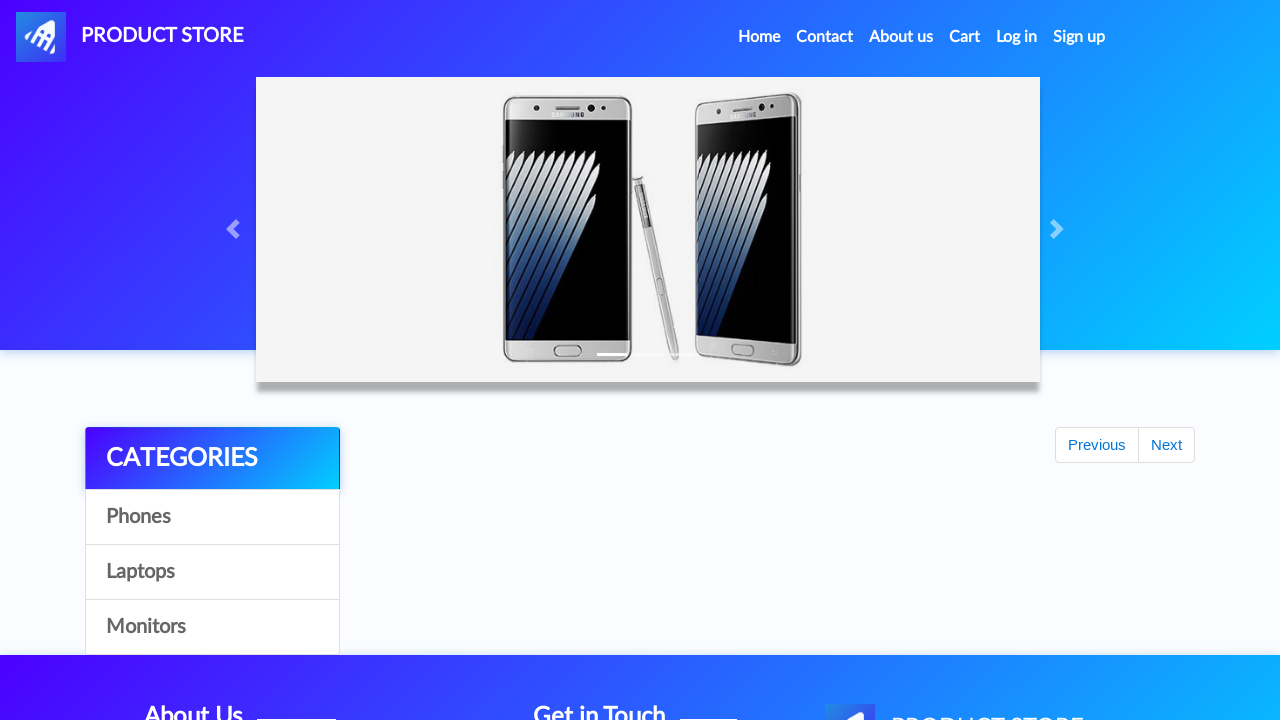

Clicked on category element with ID 'itemc' to browse products at (212, 517) on #itemc
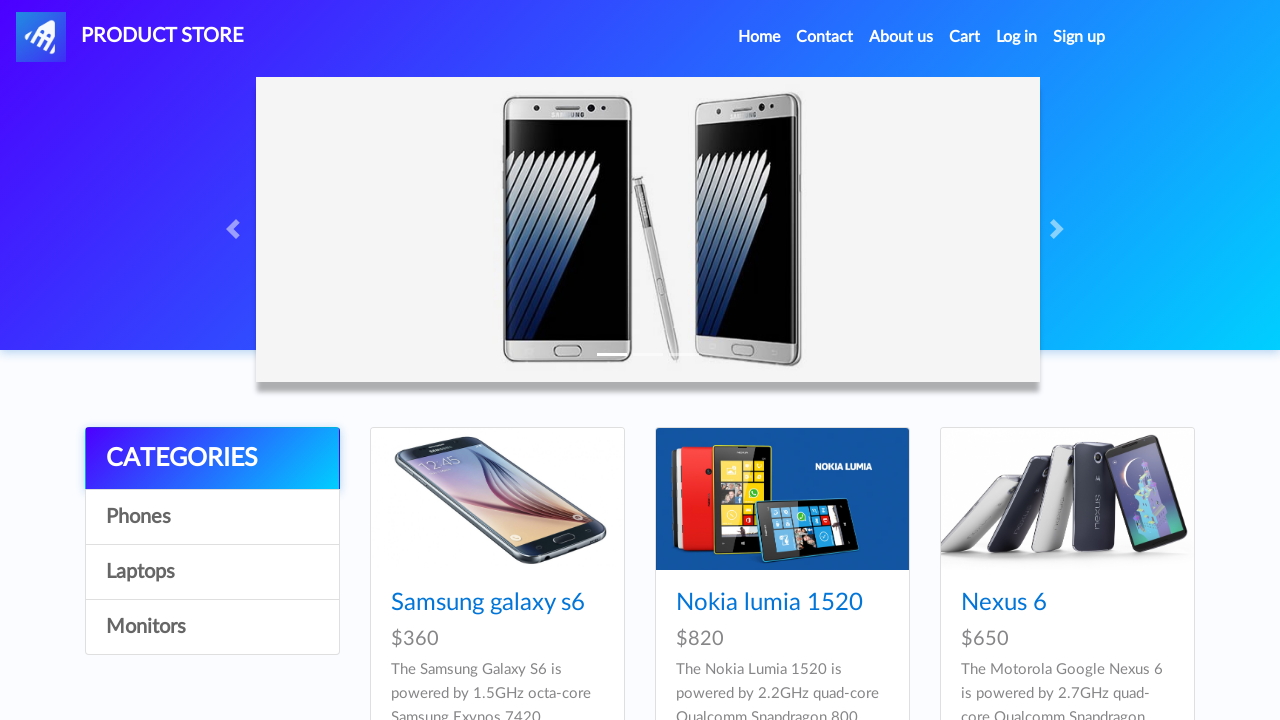

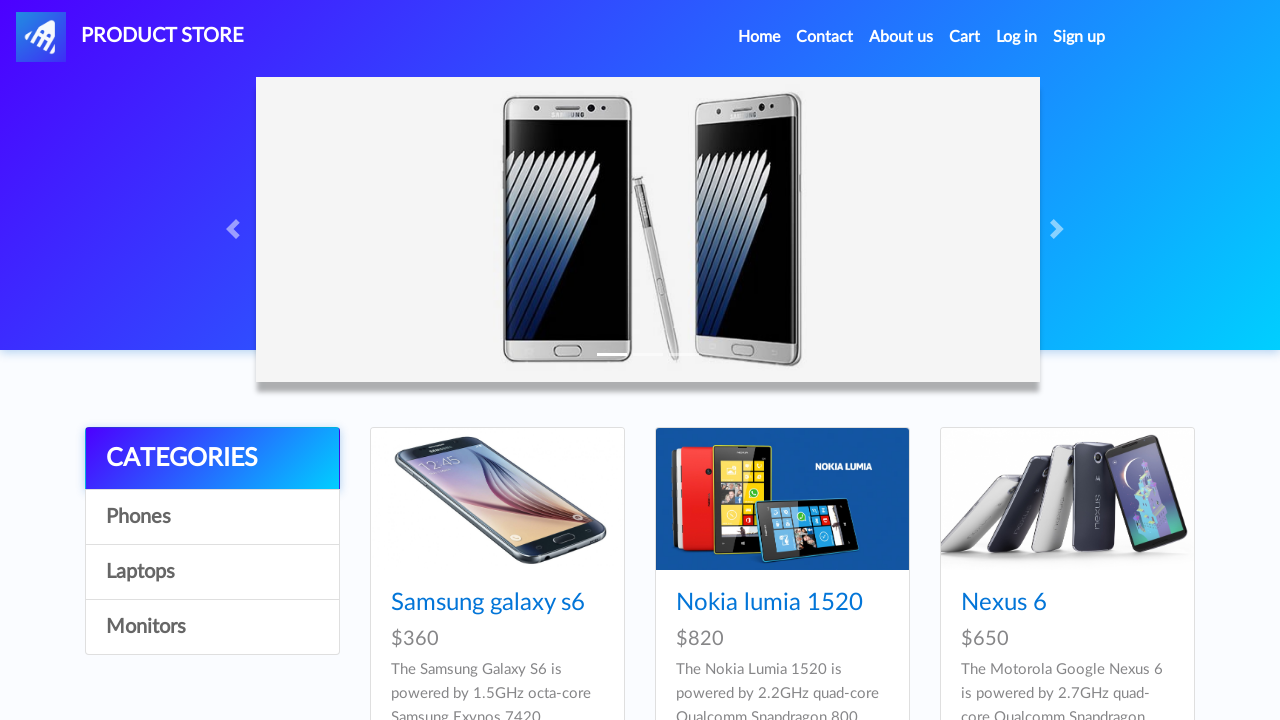